Tests that the Rent-A-Cat page has the expected rent buttons present

Starting URL: https://cs1632.appspot.com/

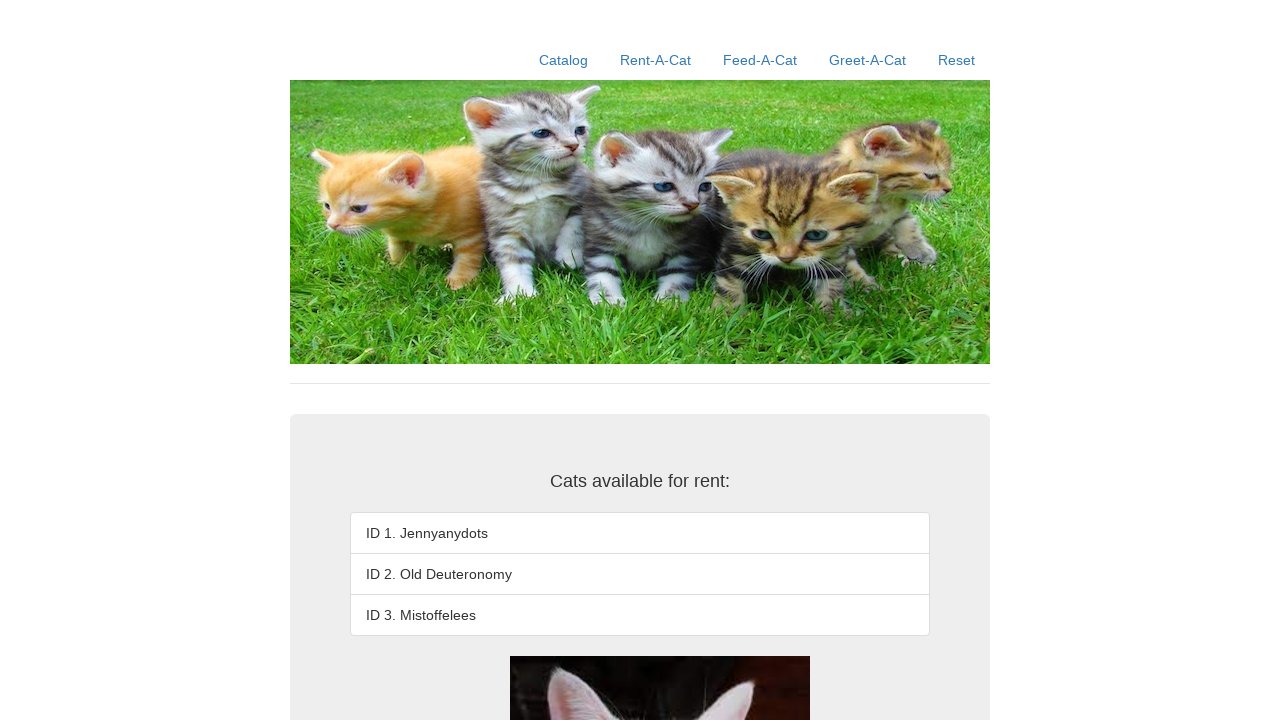

Set cookies to initialize state (1=false, 2=false, 3=false)
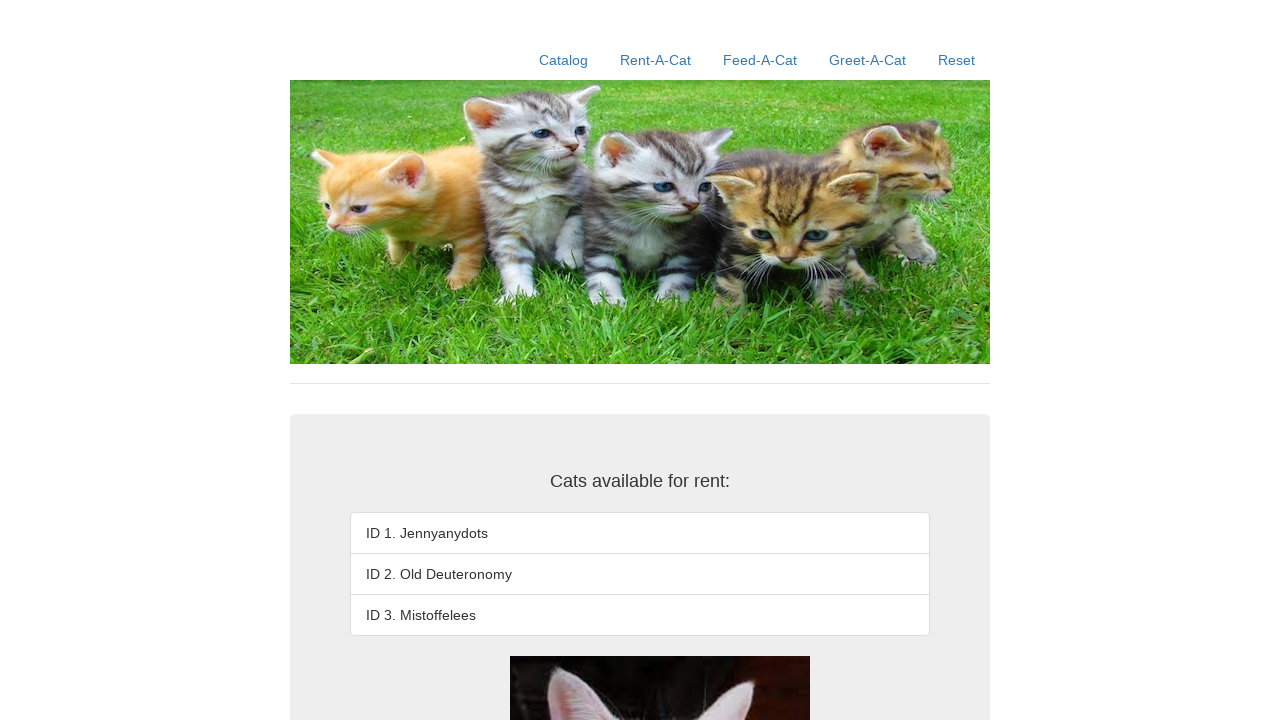

Clicked Rent-A-Cat link at (656, 60) on a:has-text('Rent-A-Cat')
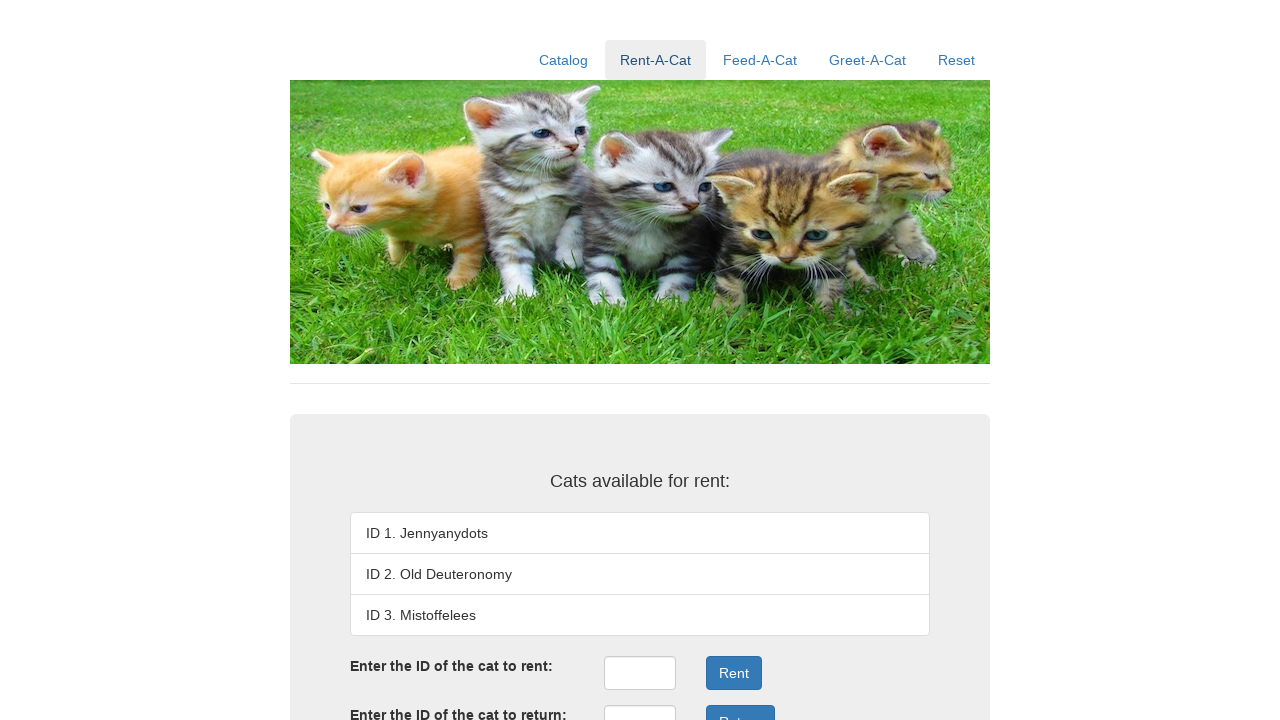

Verified first rent button is present
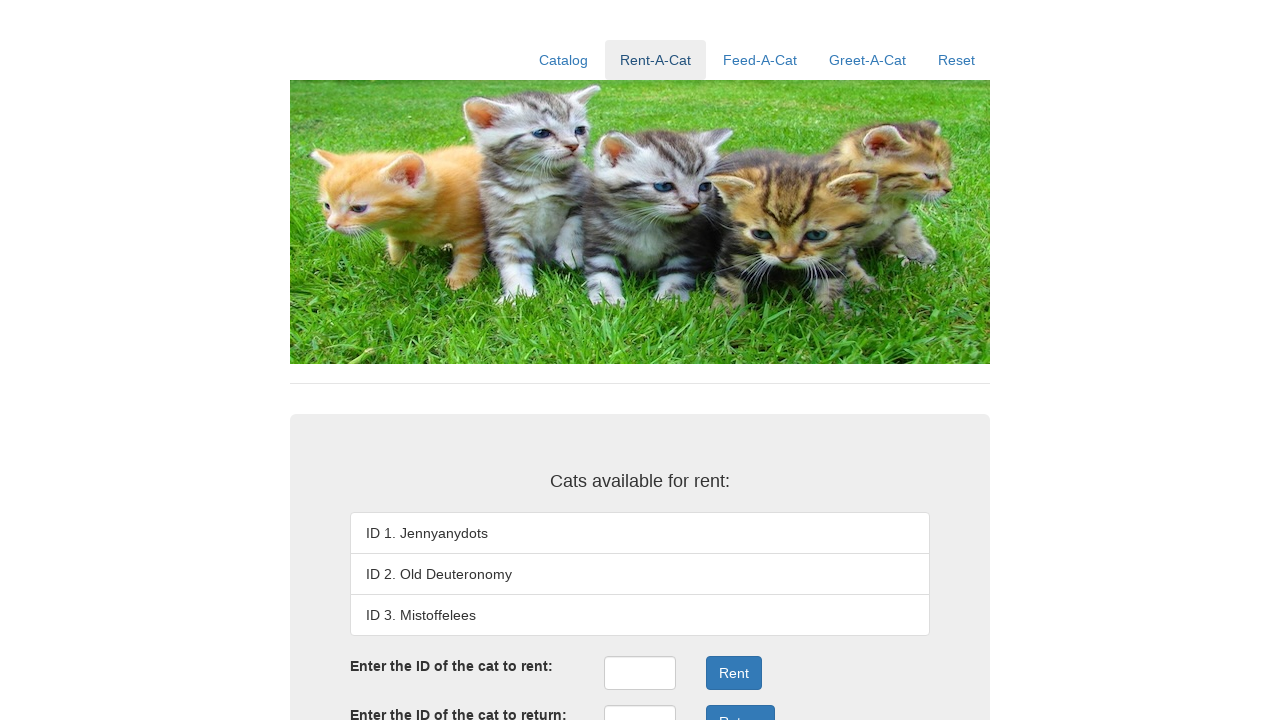

Verified second rent button is present
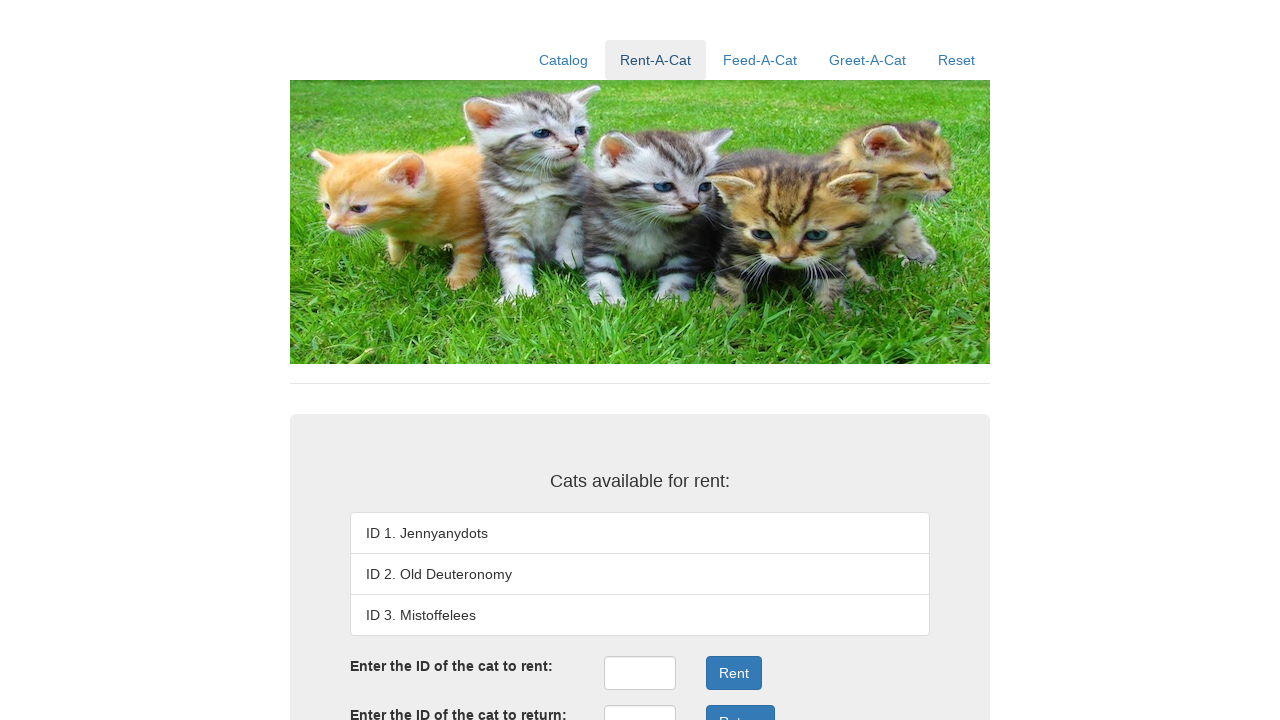

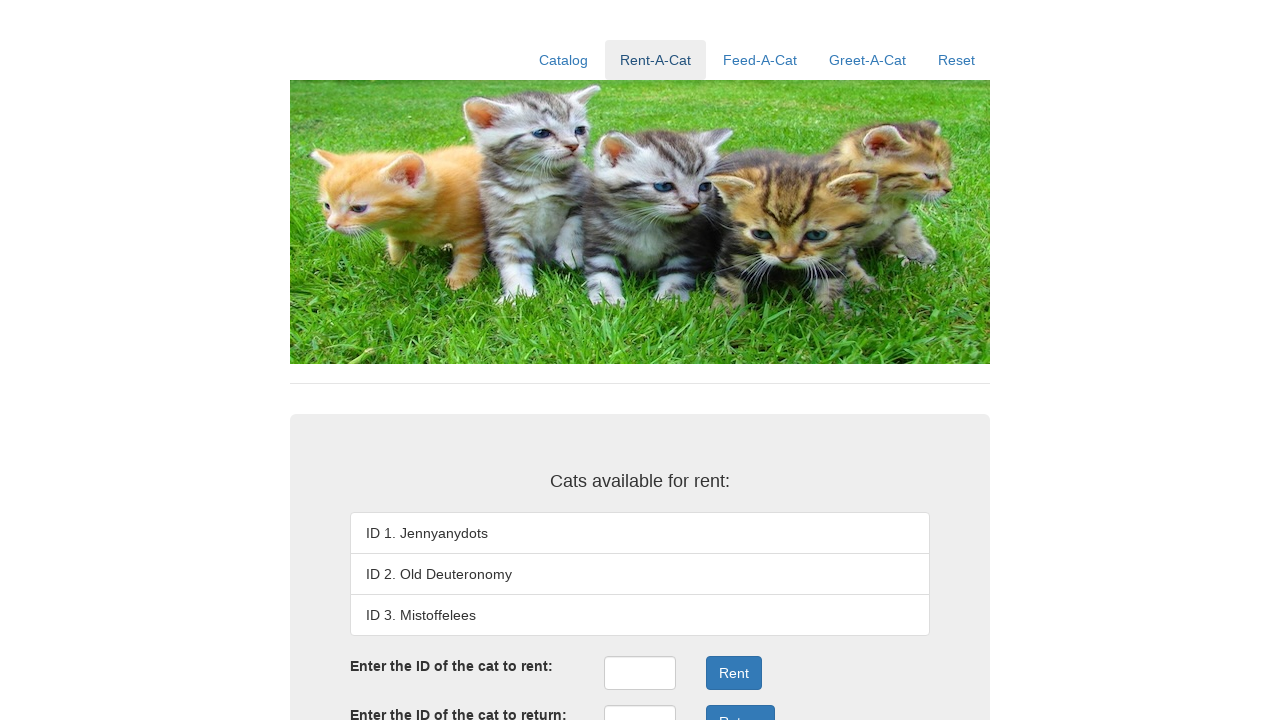